Tests multiple window handling by clicking a link to open a new window, switching to the child window to verify its content, then switching back to the parent window to verify its content.

Starting URL: https://the-internet.herokuapp.com/

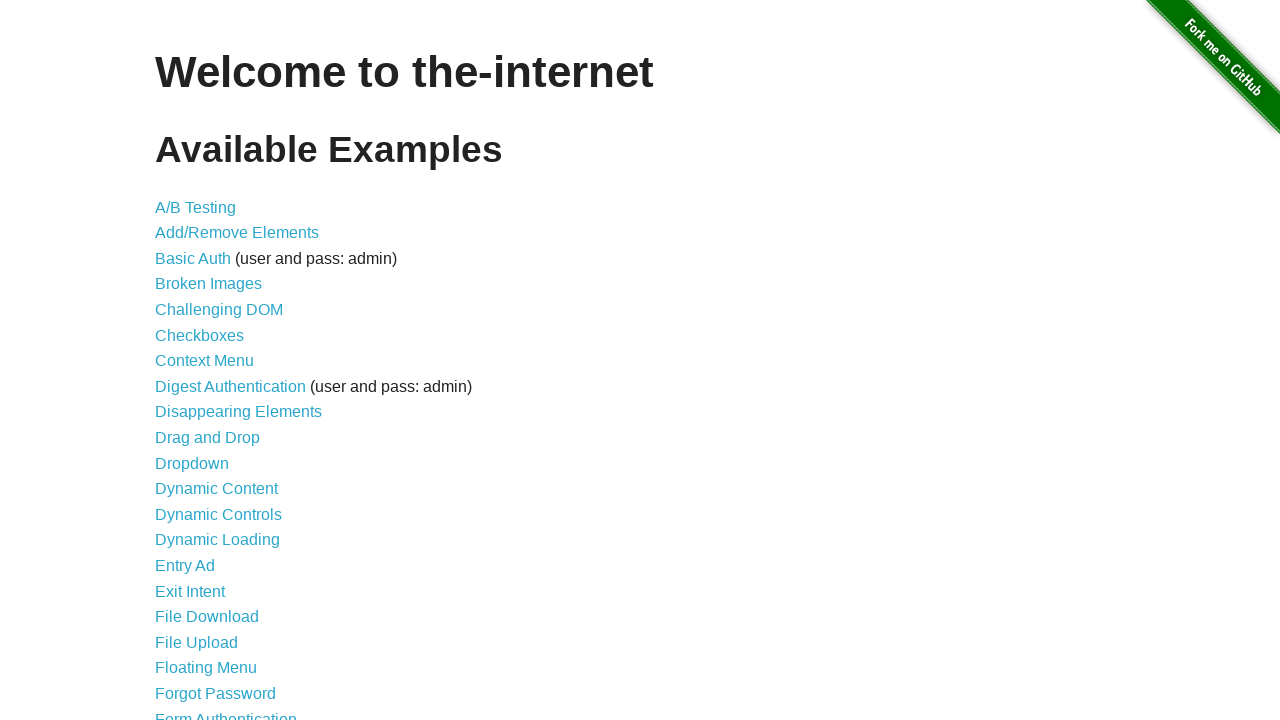

Clicked on 'Multiple Windows' link at (218, 369) on xpath=//a[text()='Multiple Windows']
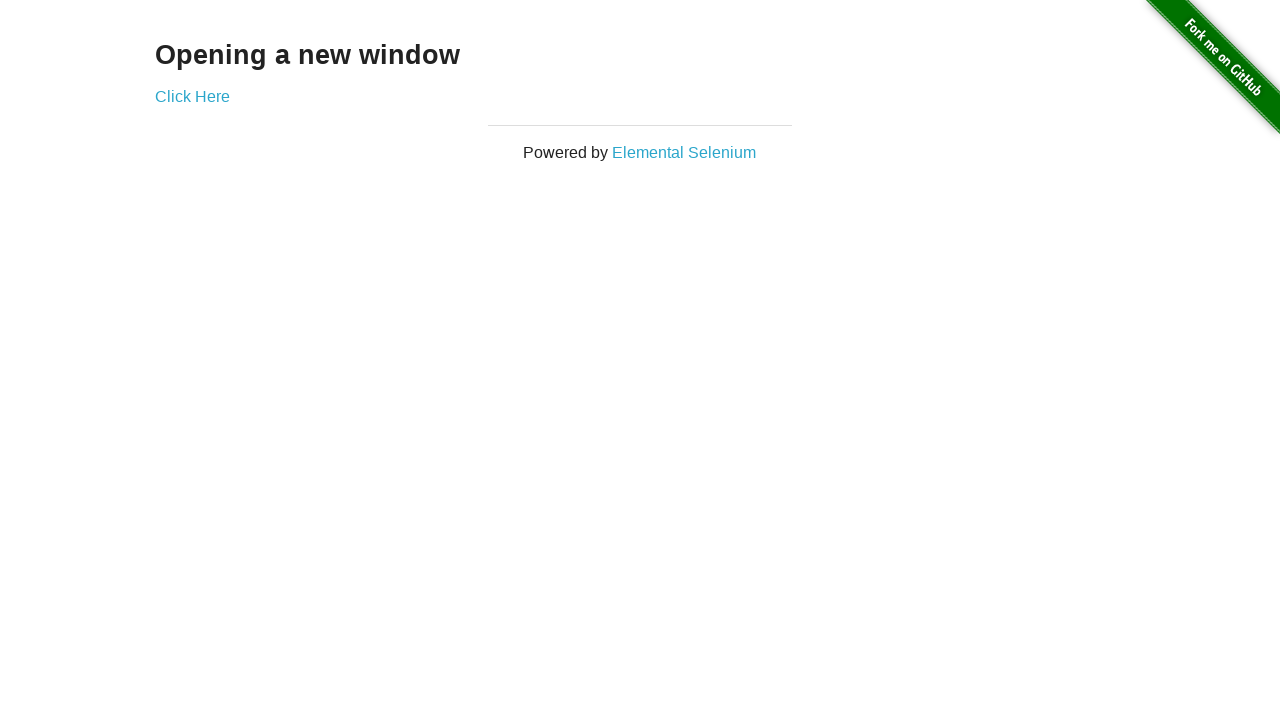

Clicked 'Click Here' link to open new window at (192, 96) on xpath=//a[text()='Click Here']
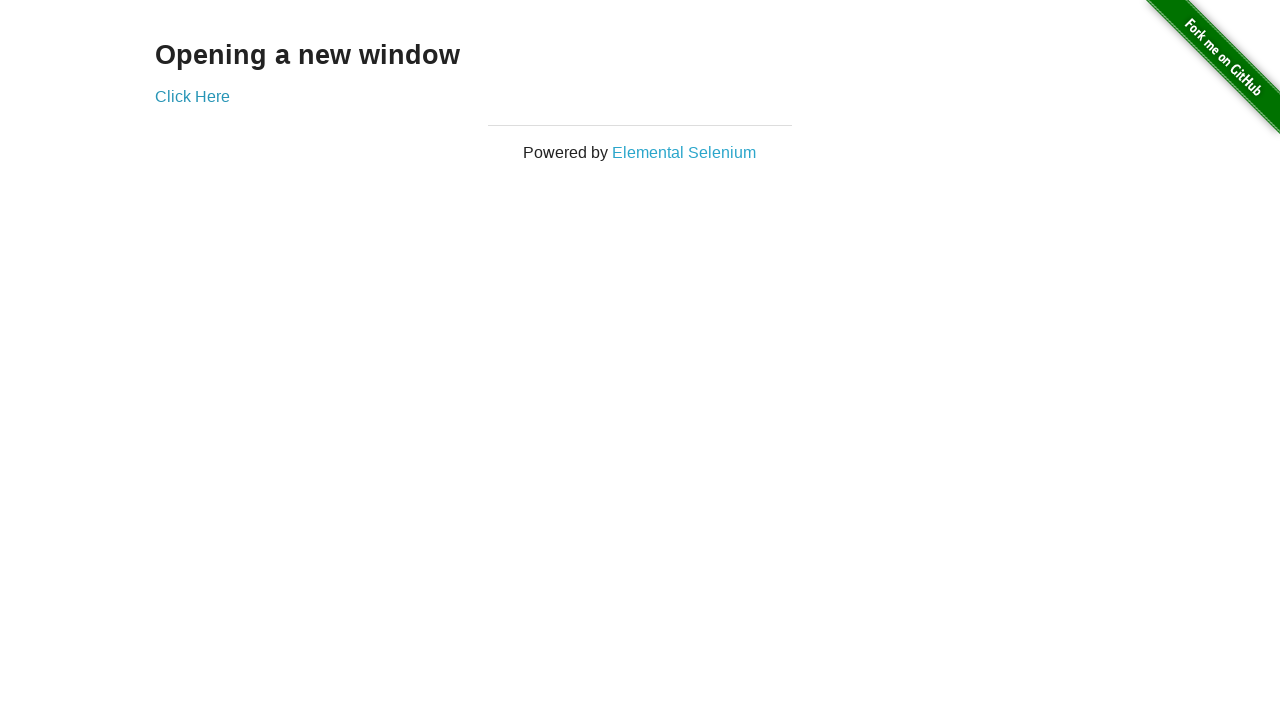

Captured new child window
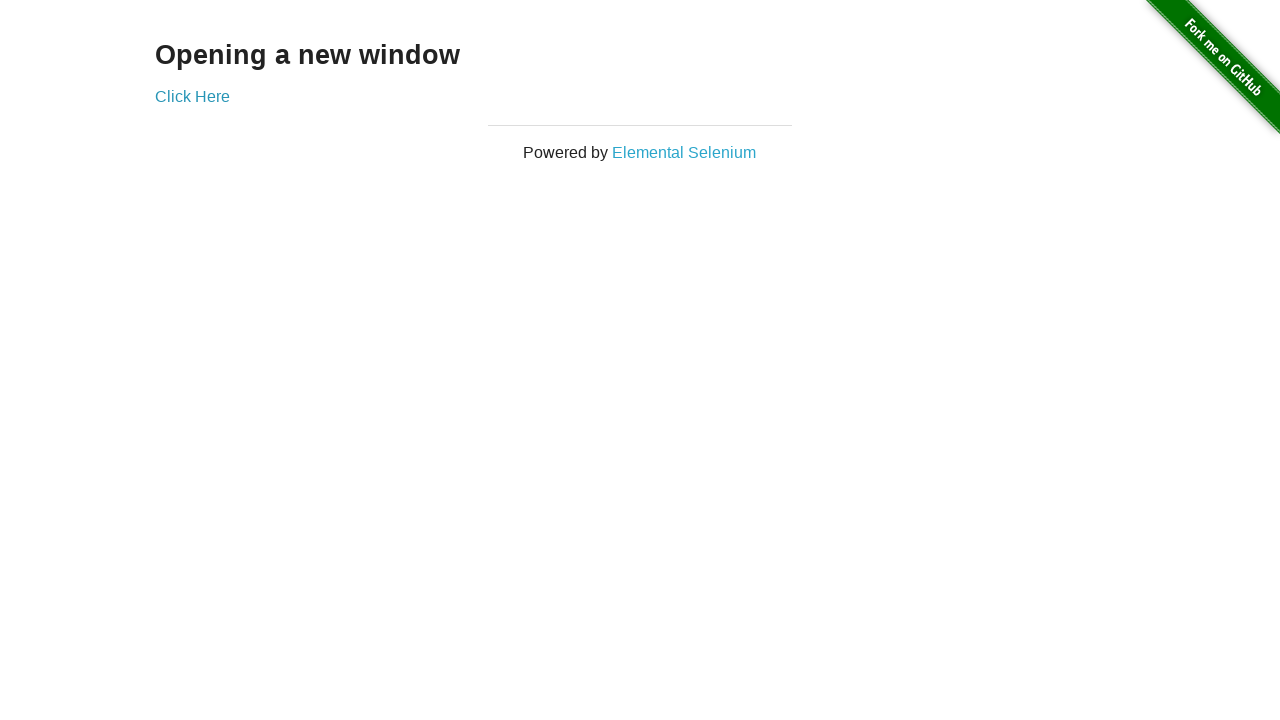

New window loaded and 'New Window' heading found
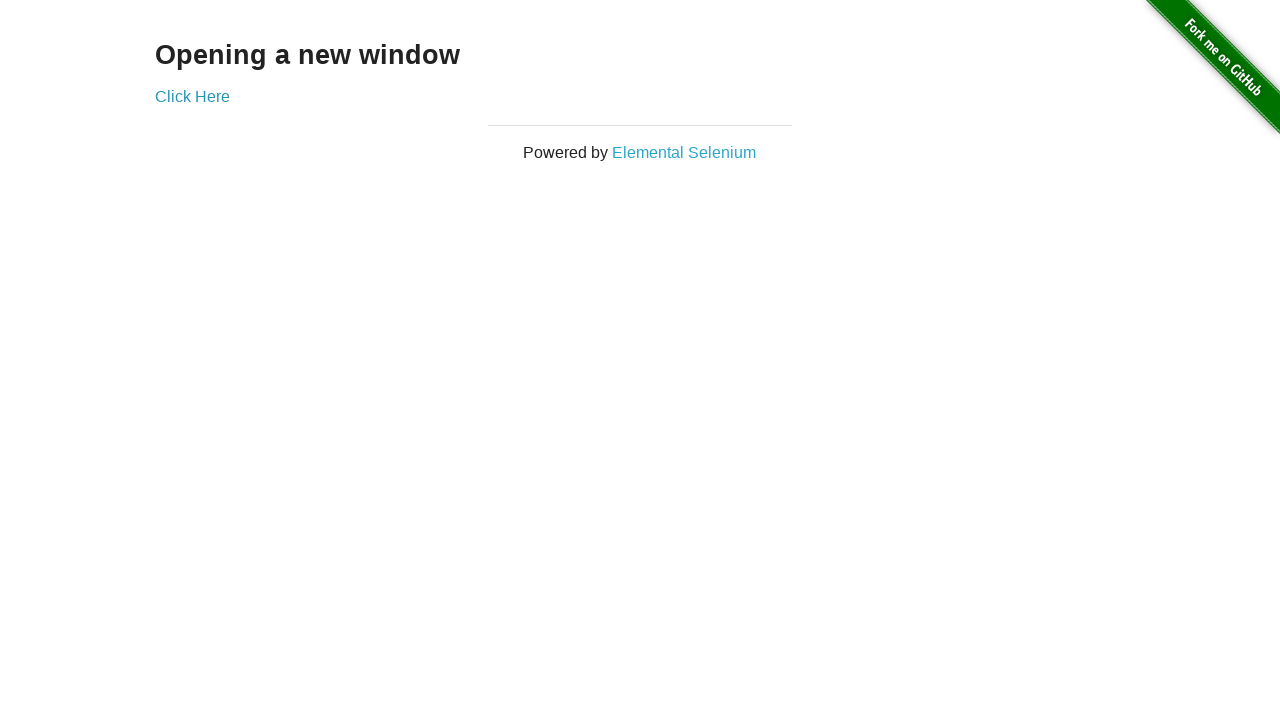

Retrieved new window text content: 'New Window'
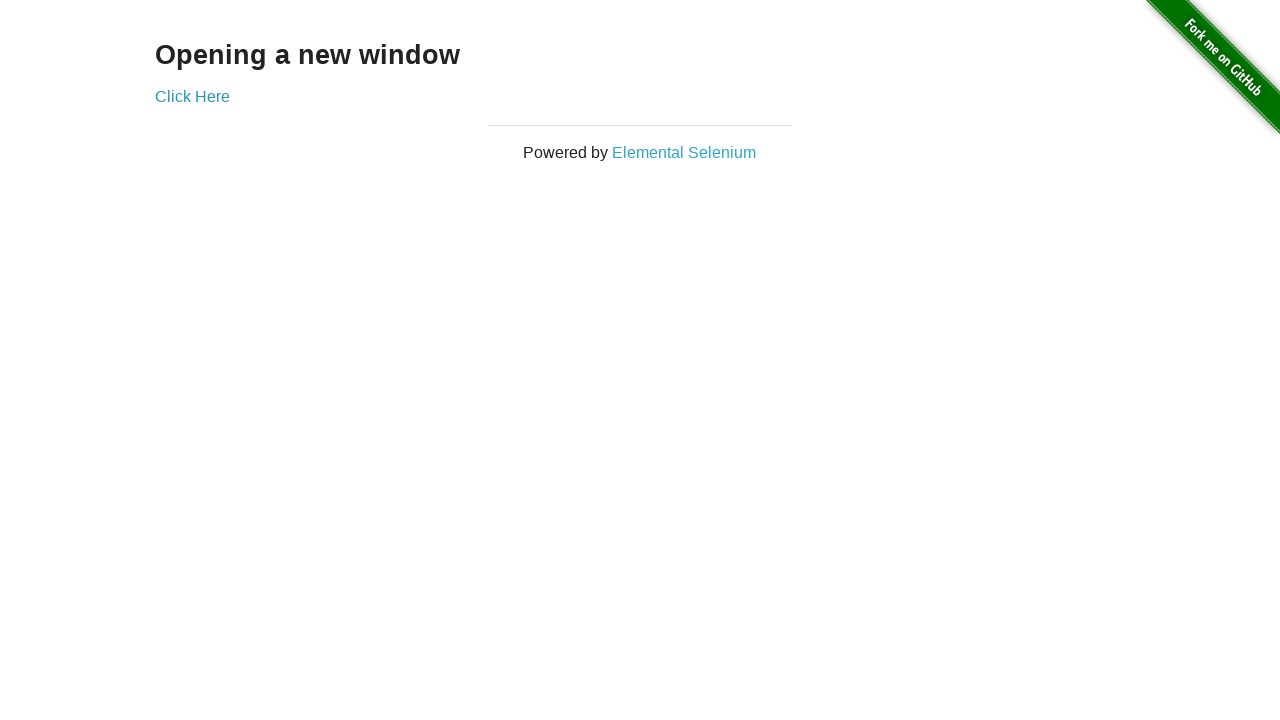

Retrieved parent window text content: 'Opening a new window'
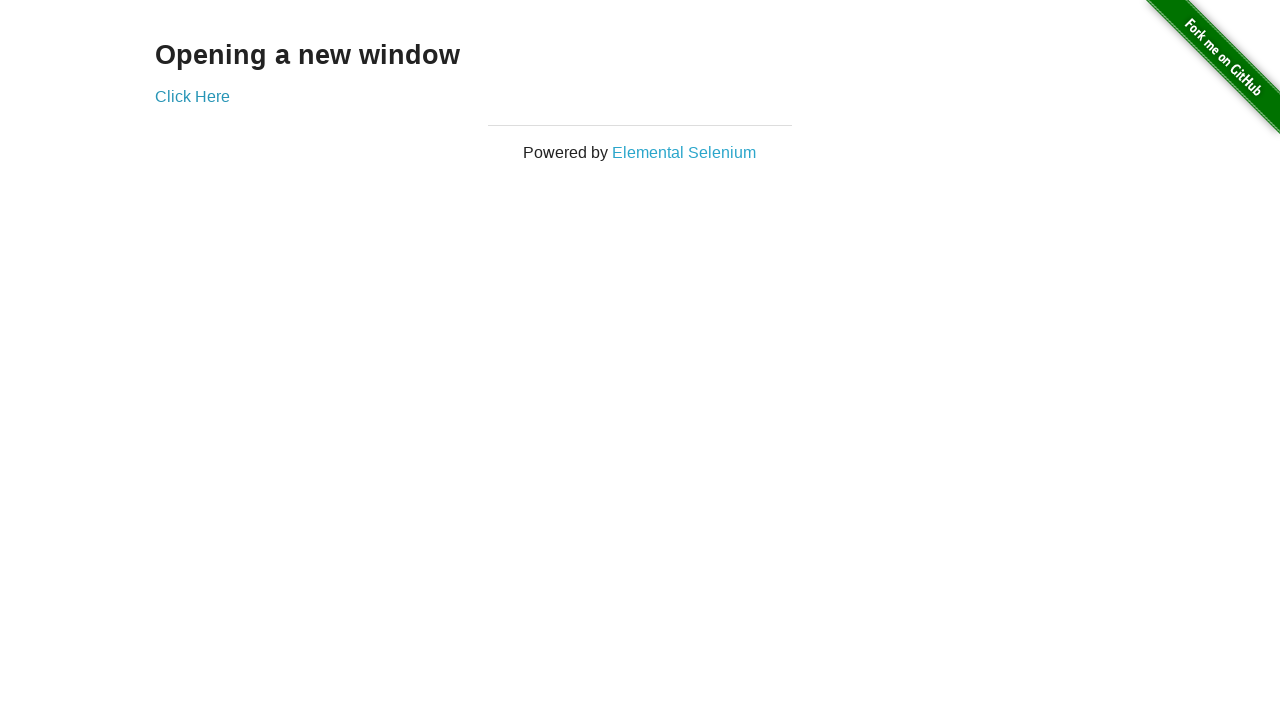

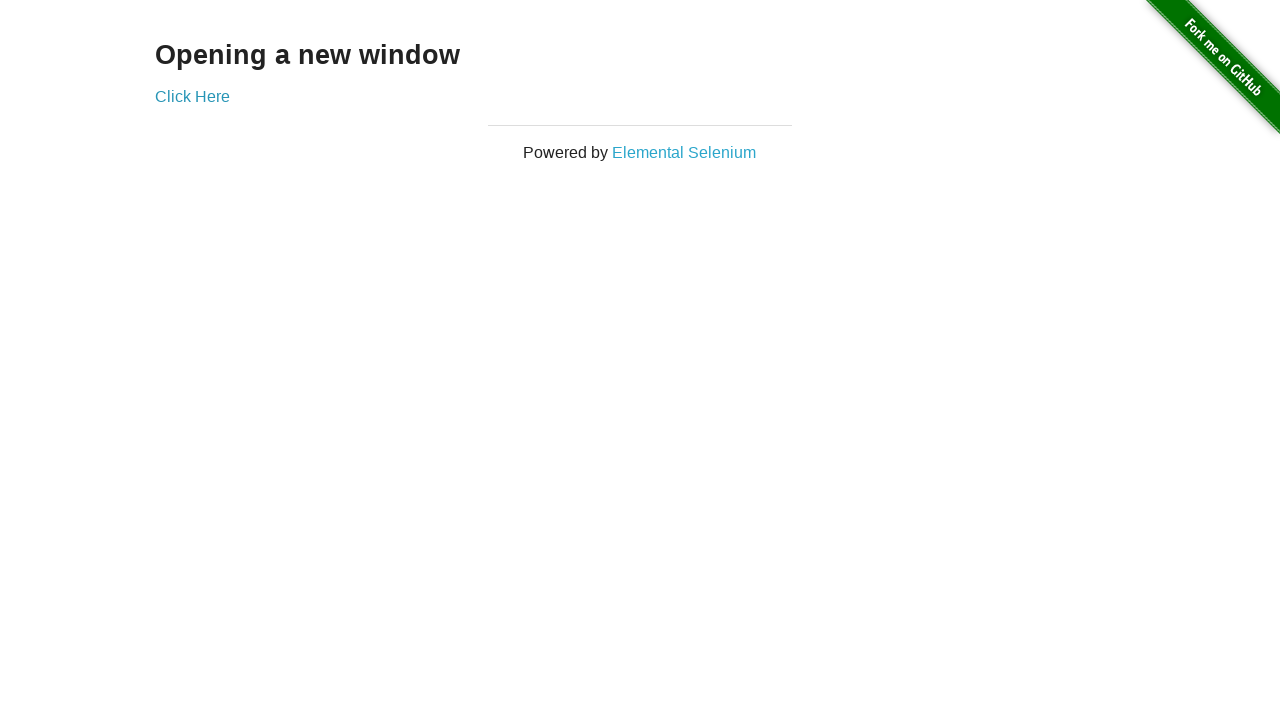